Selects a radio button labeled 'Si' and verifies it becomes checked

Starting URL: https://thefreerangetester.github.io/sandbox-automation-testing/

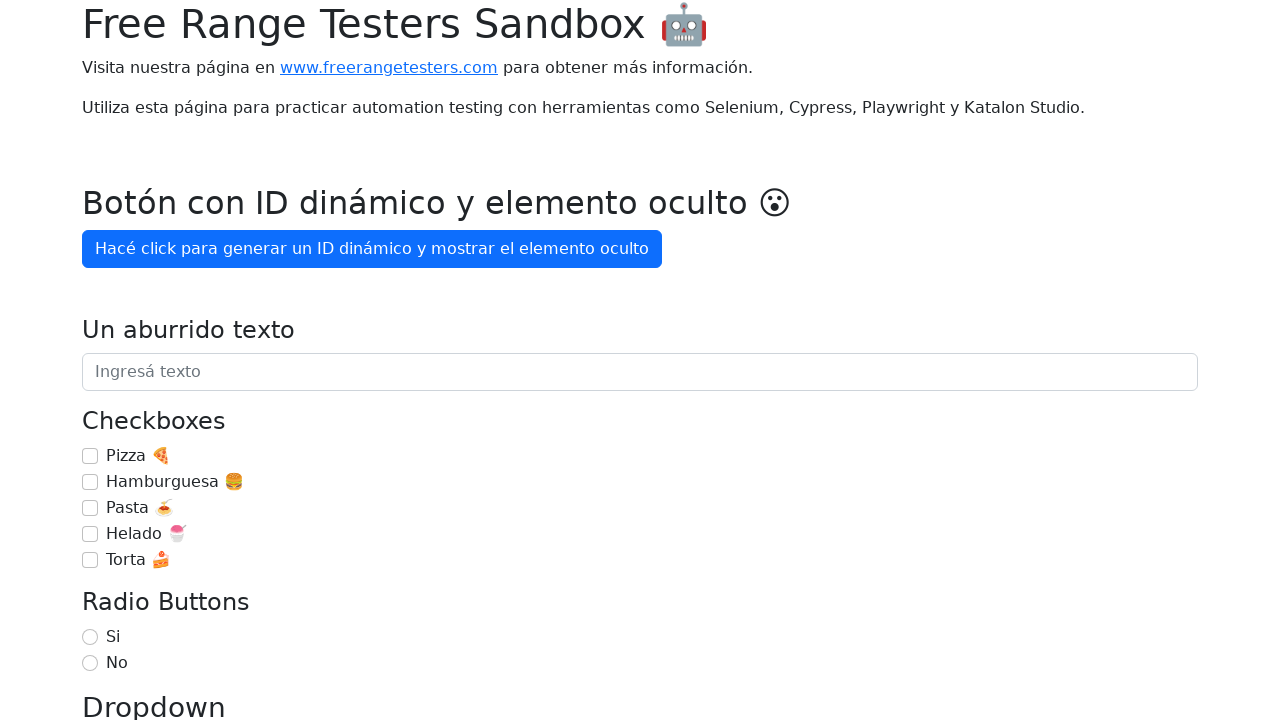

Navigated to sandbox automation testing page
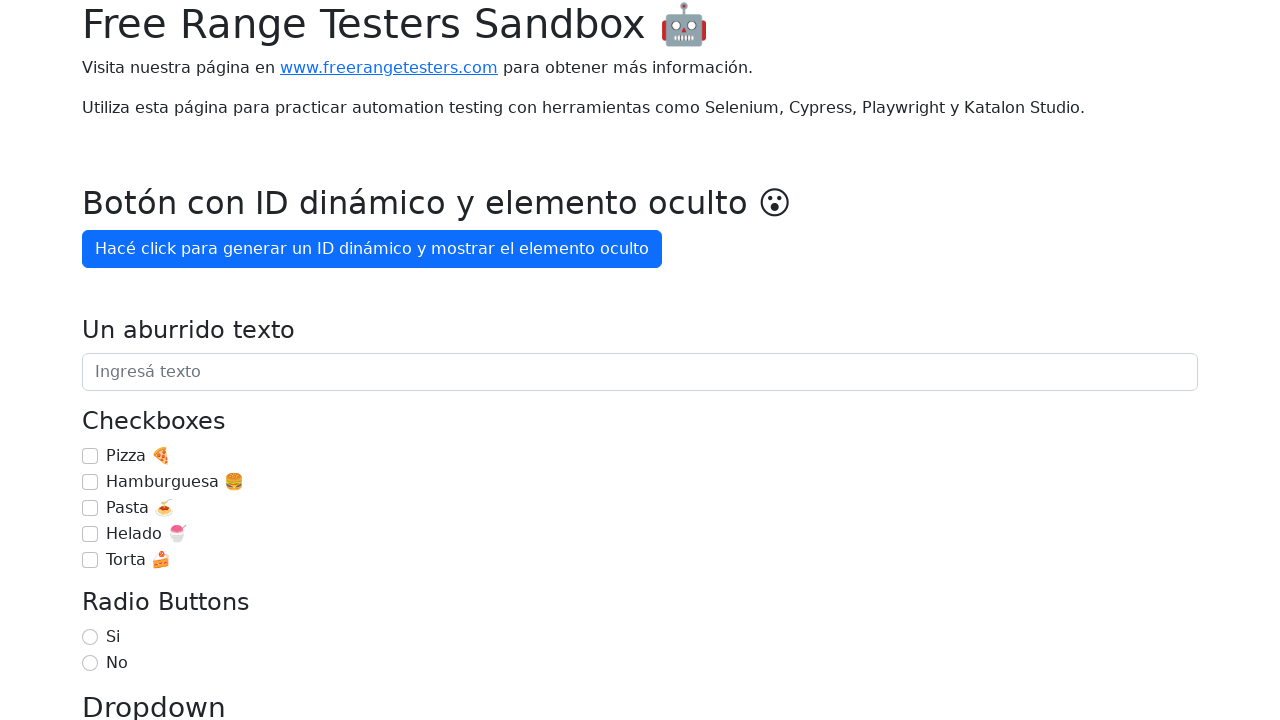

Selected the 'Si' radio button at (90, 637) on internal:label="Si"i
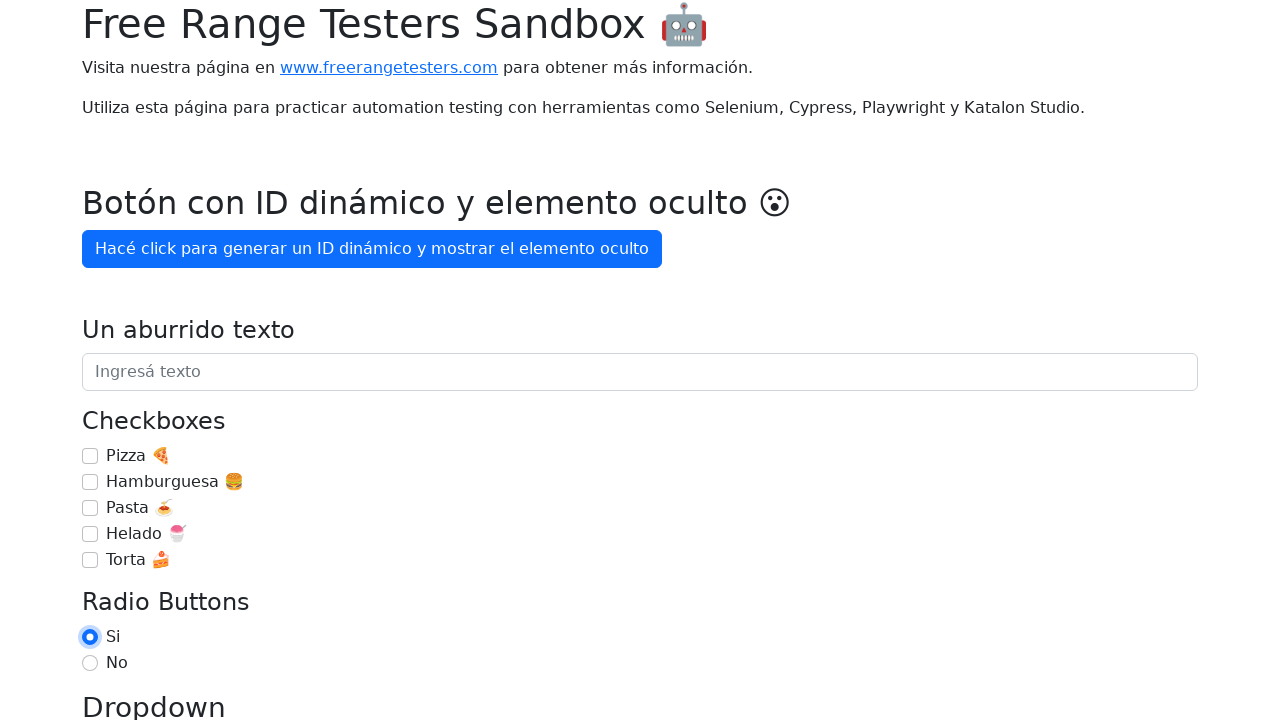

Verified that the 'Si' radio button is checked
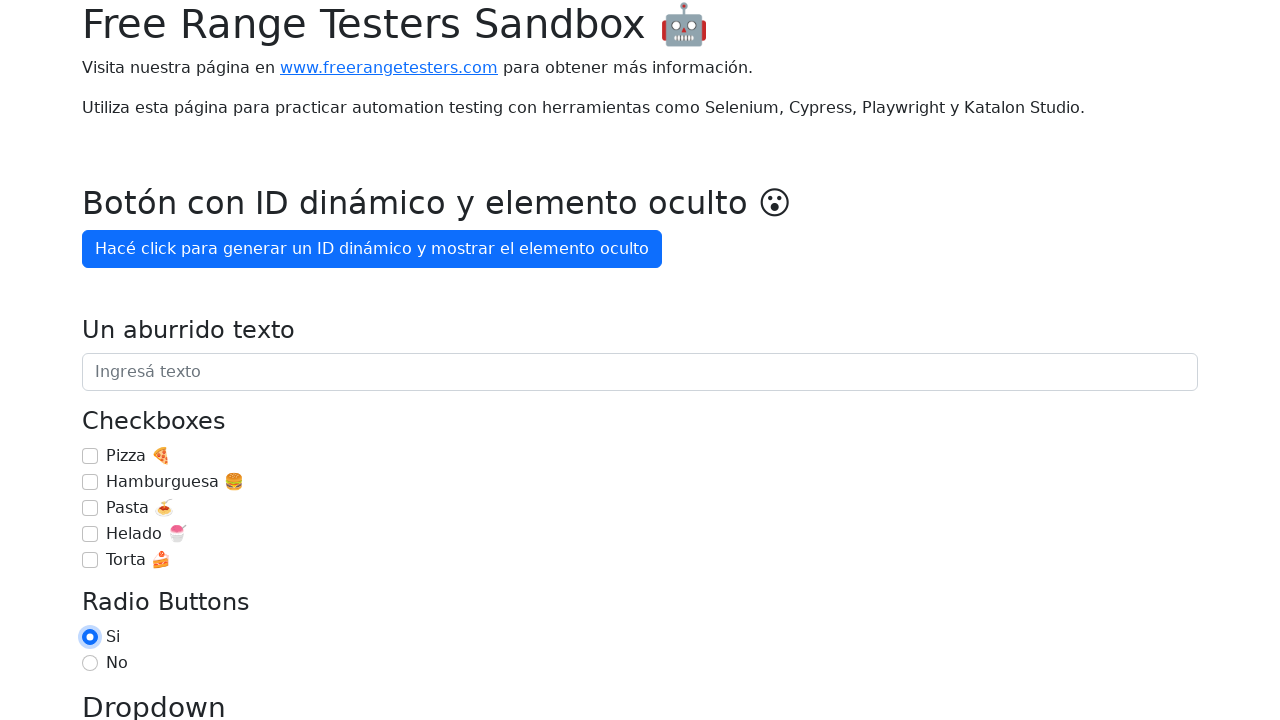

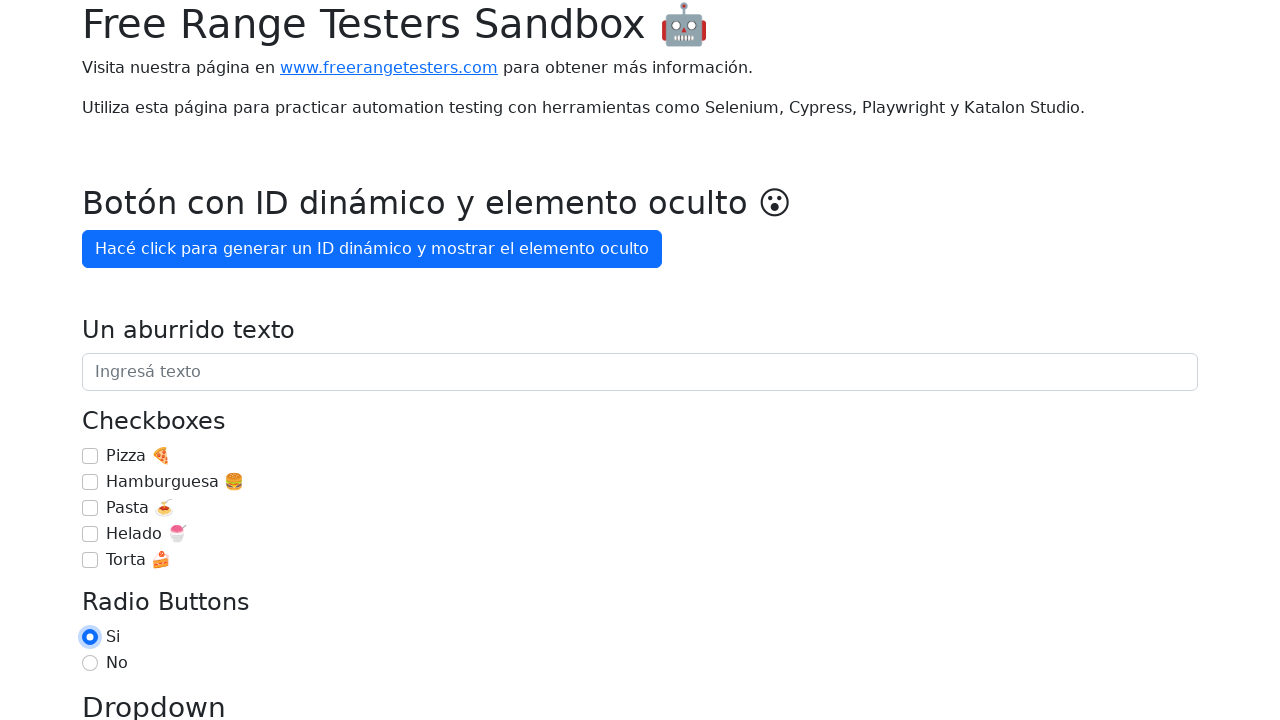